Tests drag and drop functionality by dragging an image element into a box container

Starting URL: https://formy-project.herokuapp.com/dragdrop

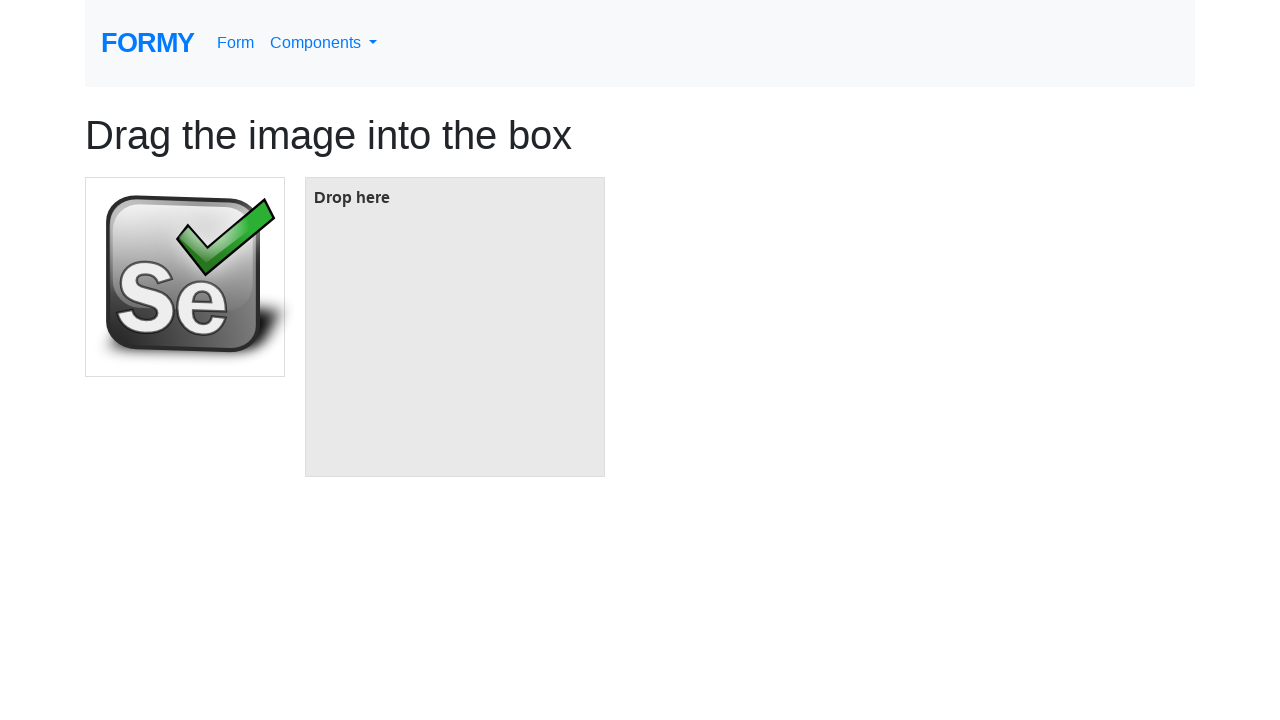

Located the image element to drag
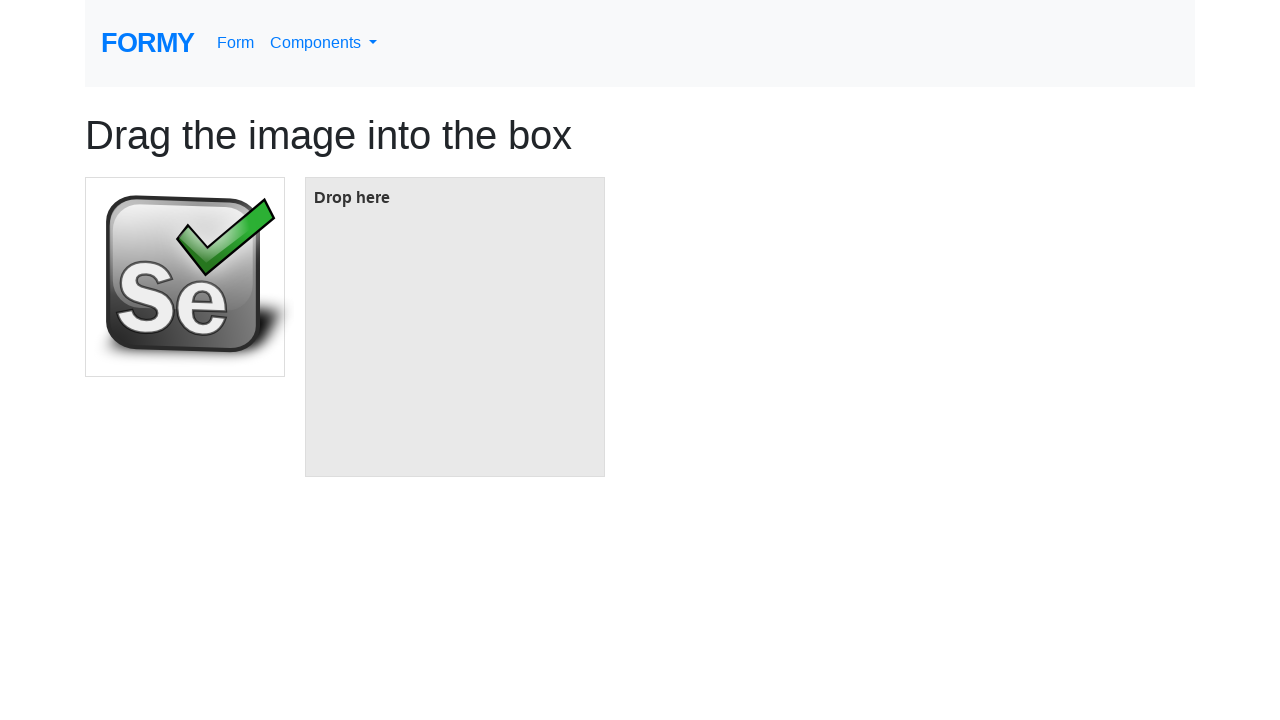

Located the target box container
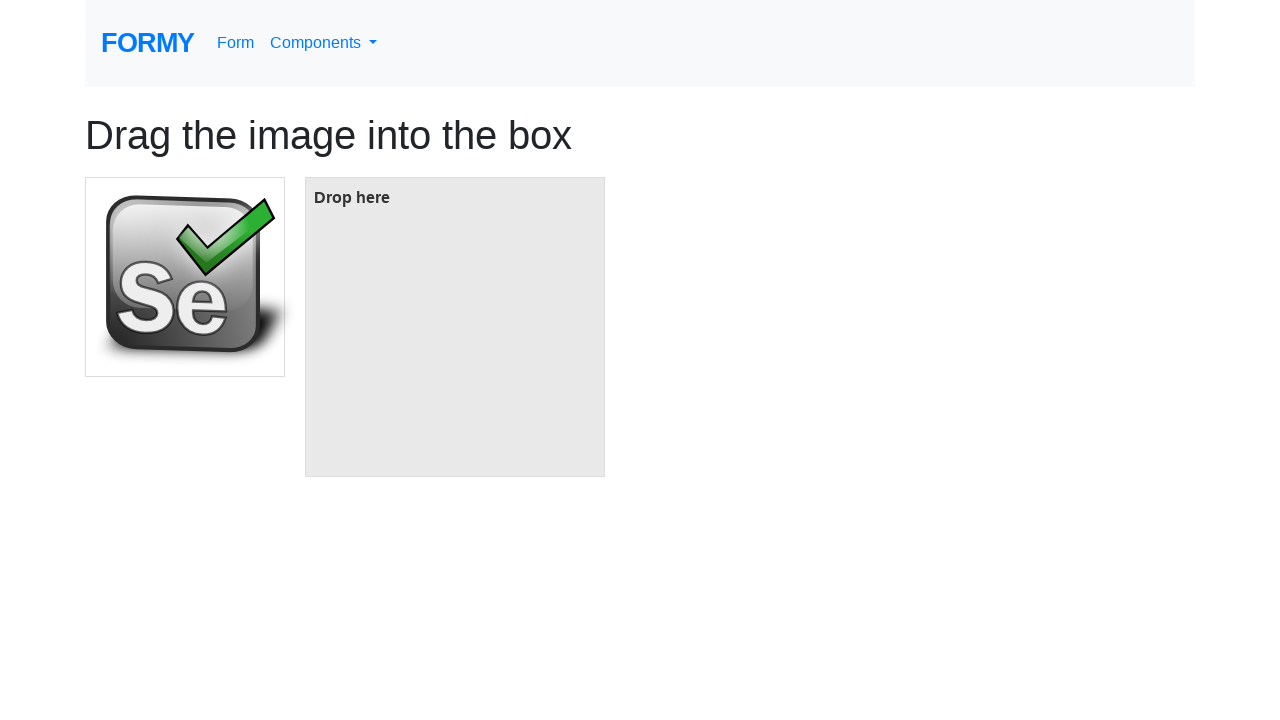

Dragged image element into box container at (455, 327)
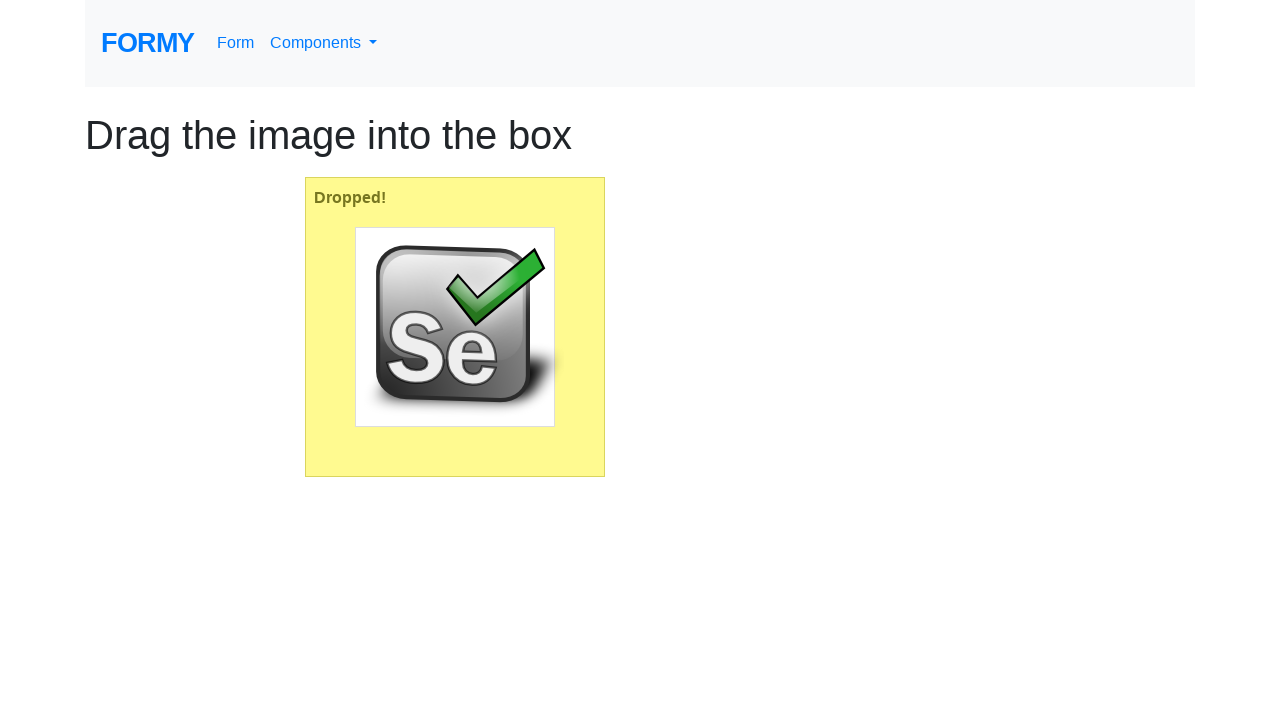

Waited 3 seconds to observe drag and drop result
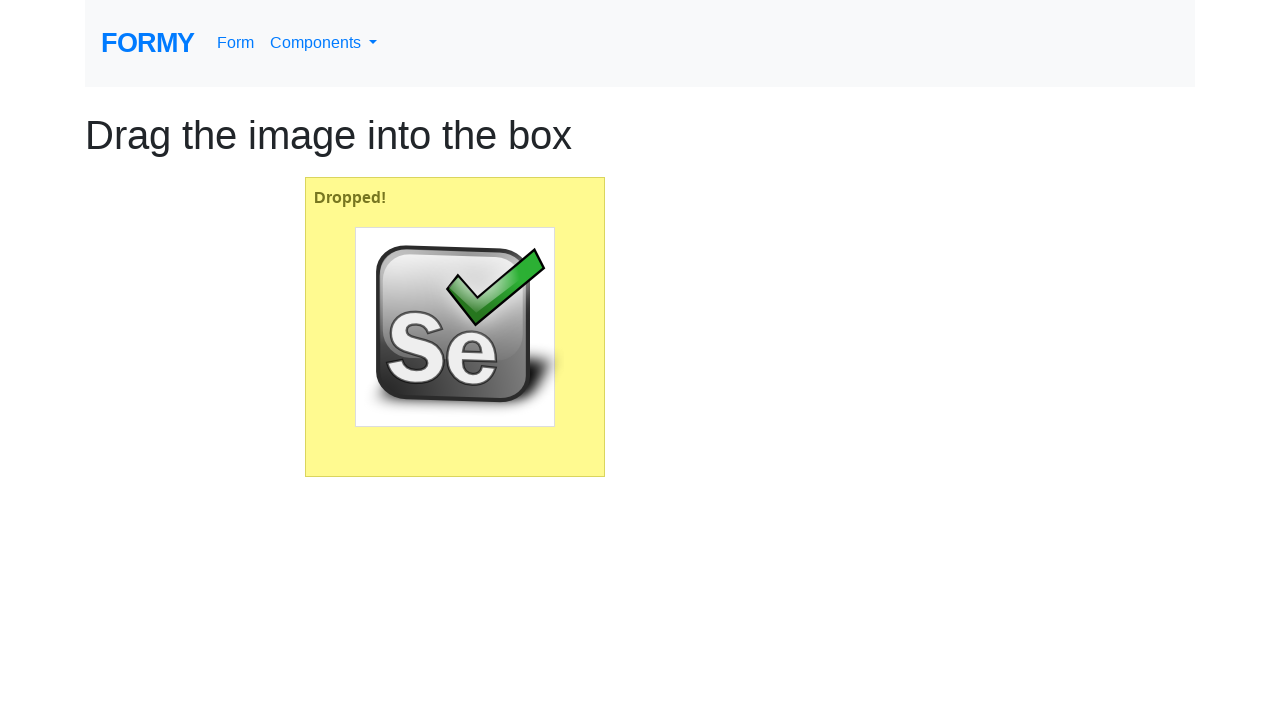

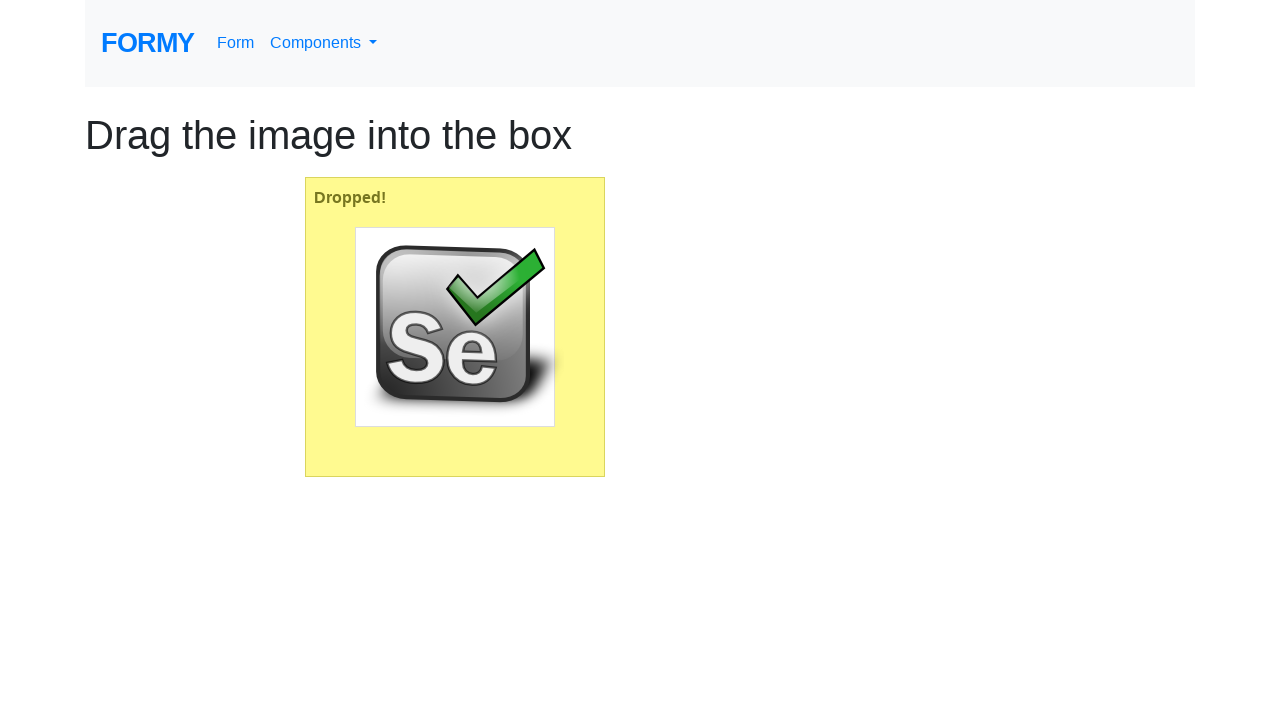